Tests accepting a JavaScript alert by clicking the first button, accepting the alert, and verifying the success message is displayed

Starting URL: https://the-internet.herokuapp.com/javascript_alerts

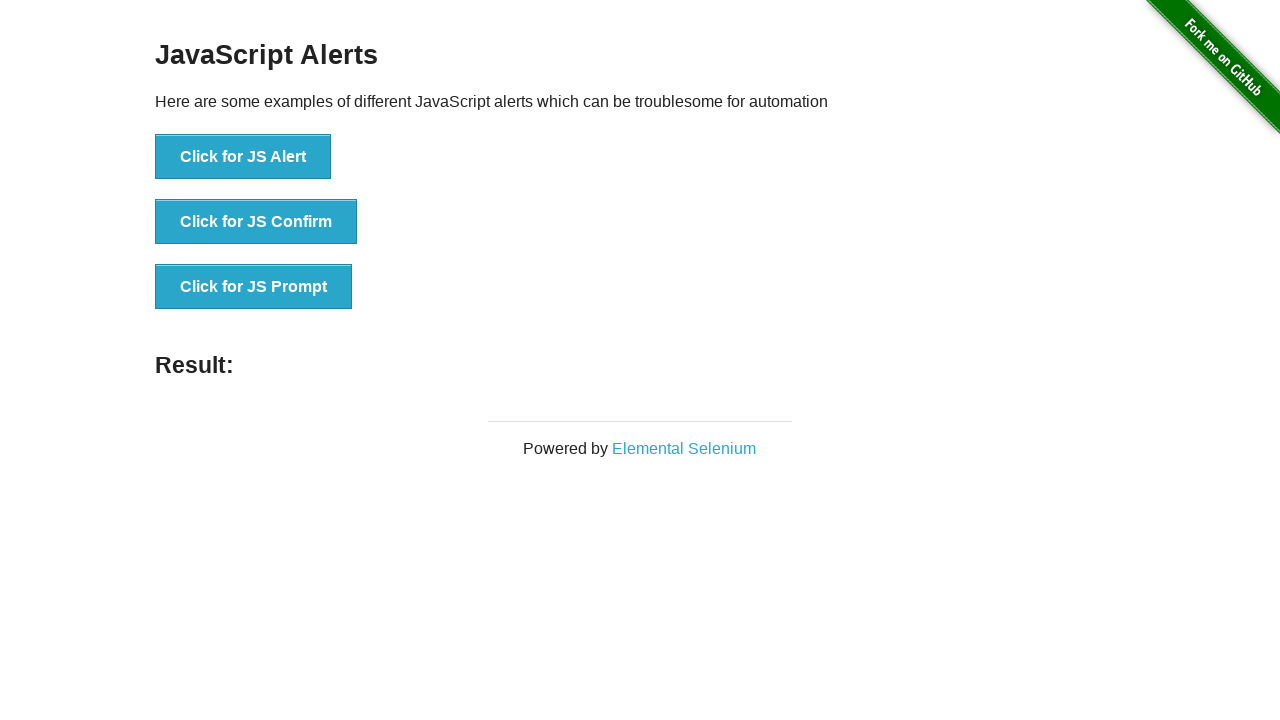

Clicked the button to trigger JavaScript alert at (243, 157) on xpath=//*[text()='Click for JS Alert']
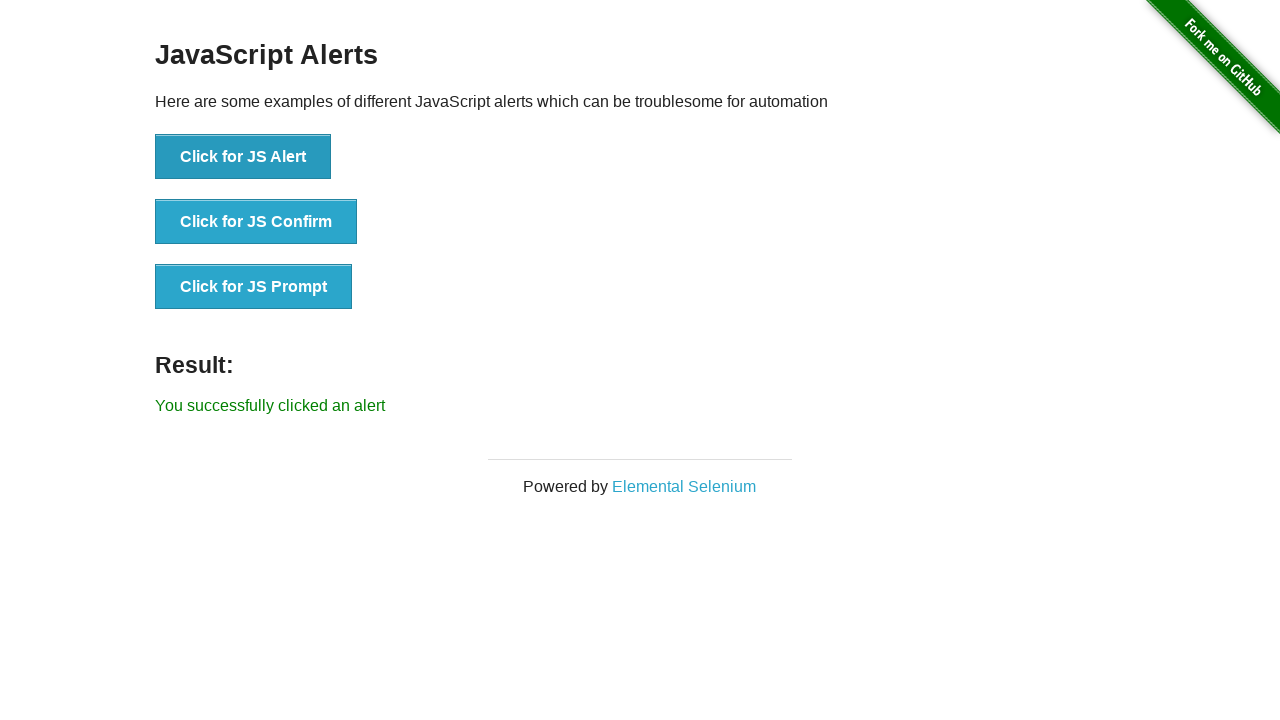

Set up dialog handler to accept alerts
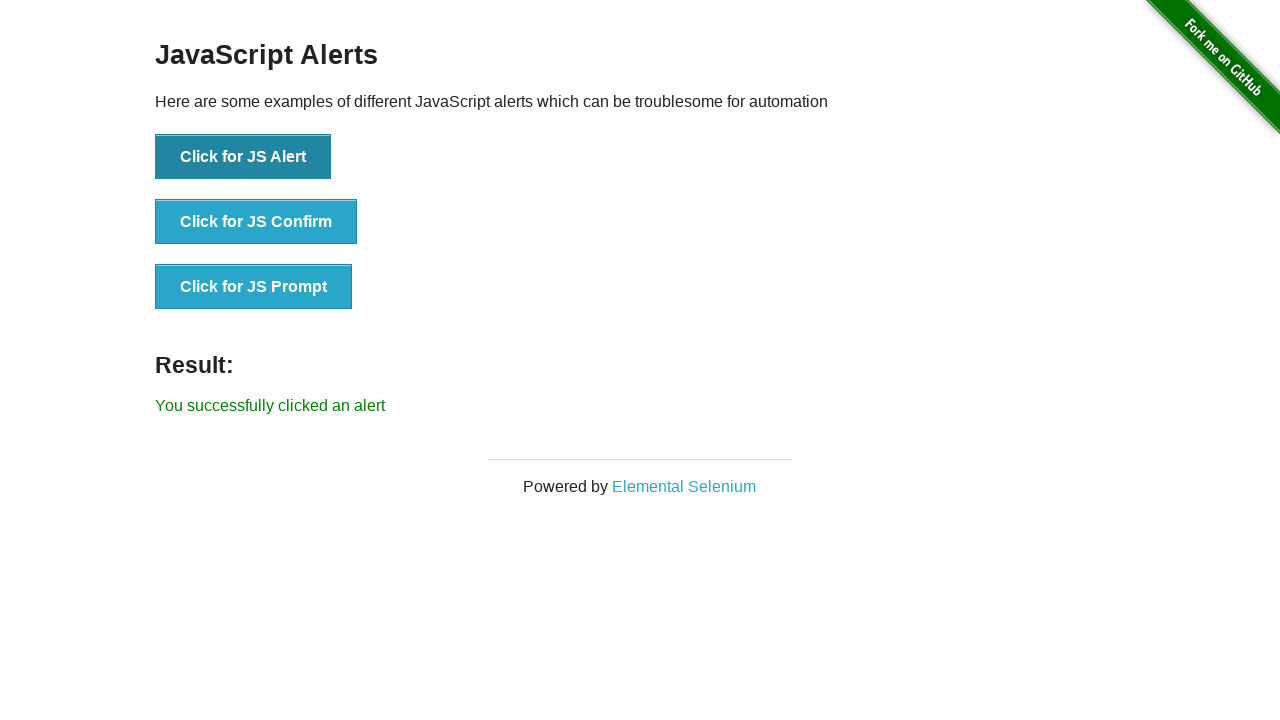

Clicked the button to trigger JavaScript alert again at (243, 157) on xpath=//*[text()='Click for JS Alert']
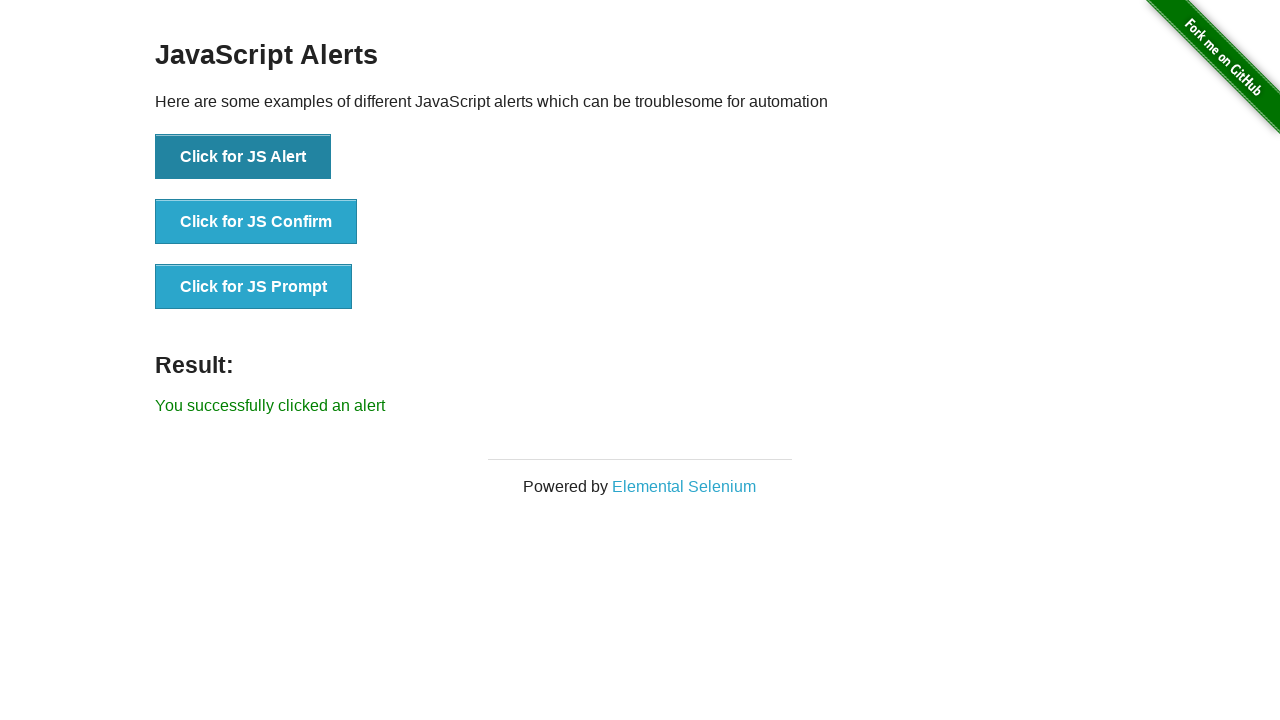

Verified success message 'You successfully clicked an alert' is displayed
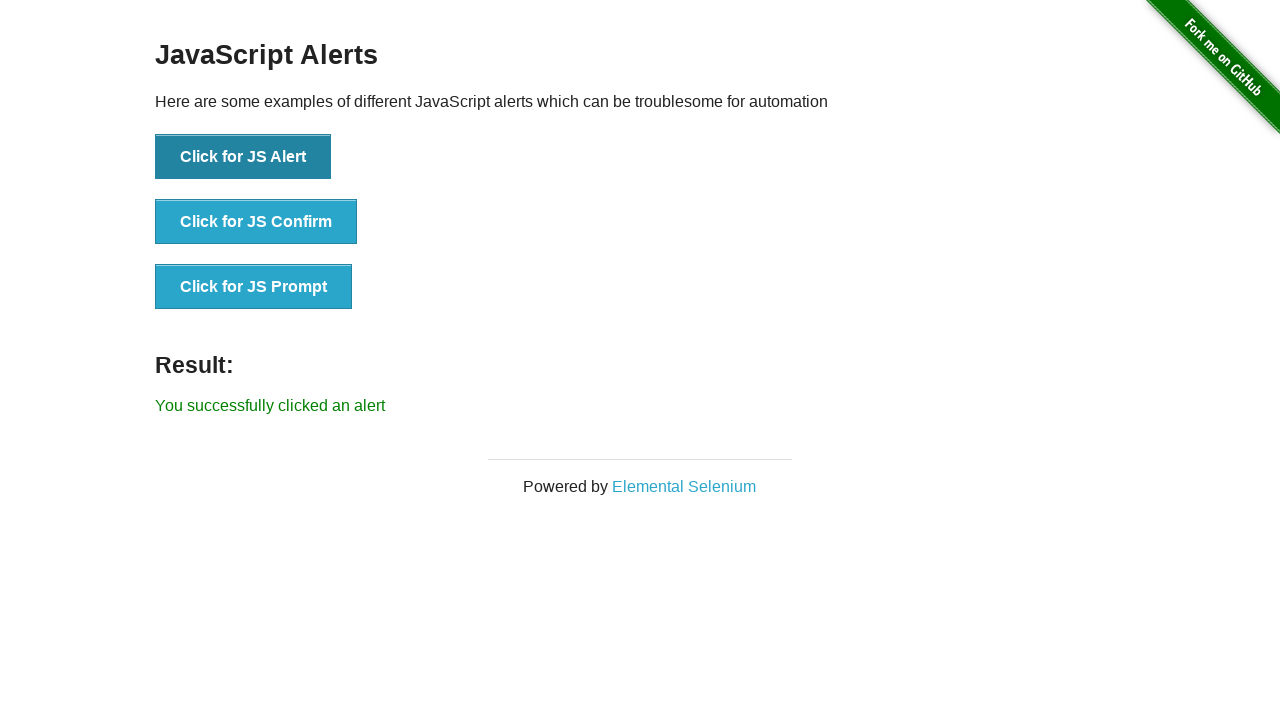

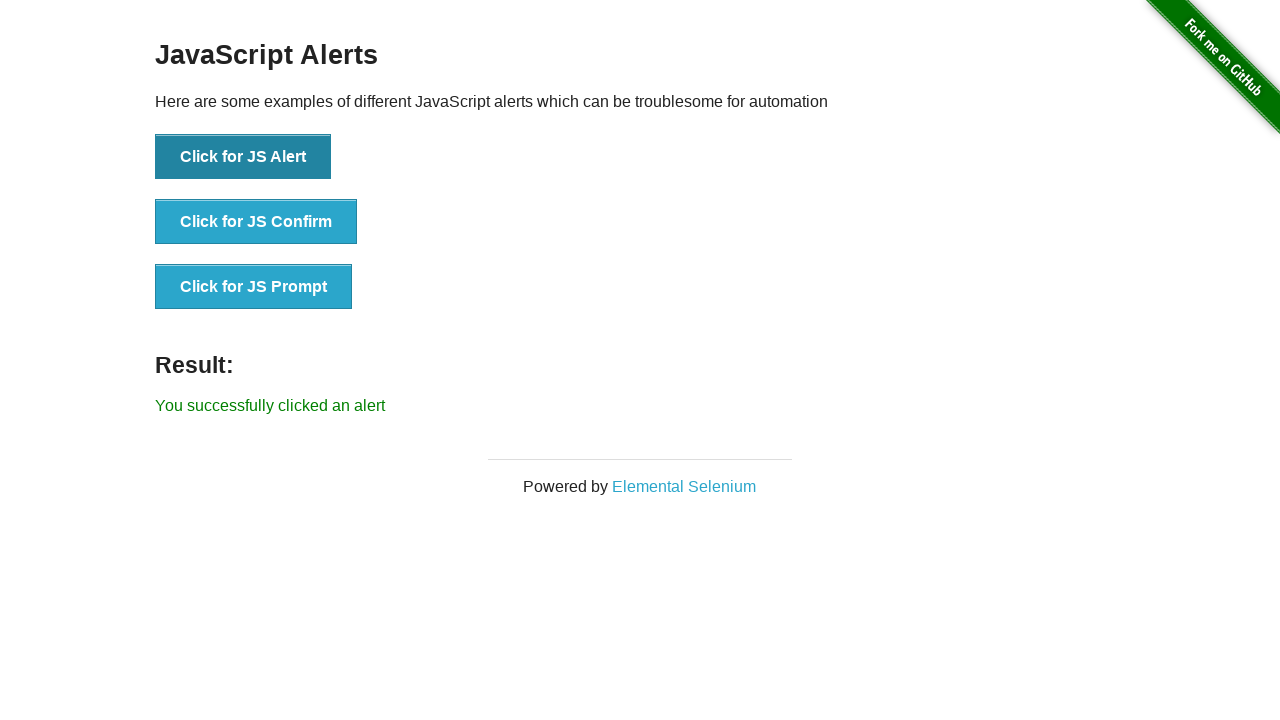